Tests browser back navigation by clicking on the 'Make Appointment' button to navigate to a new page, then using the browser's back function to return to the homepage.

Starting URL: http://demoaut.katalon.com/

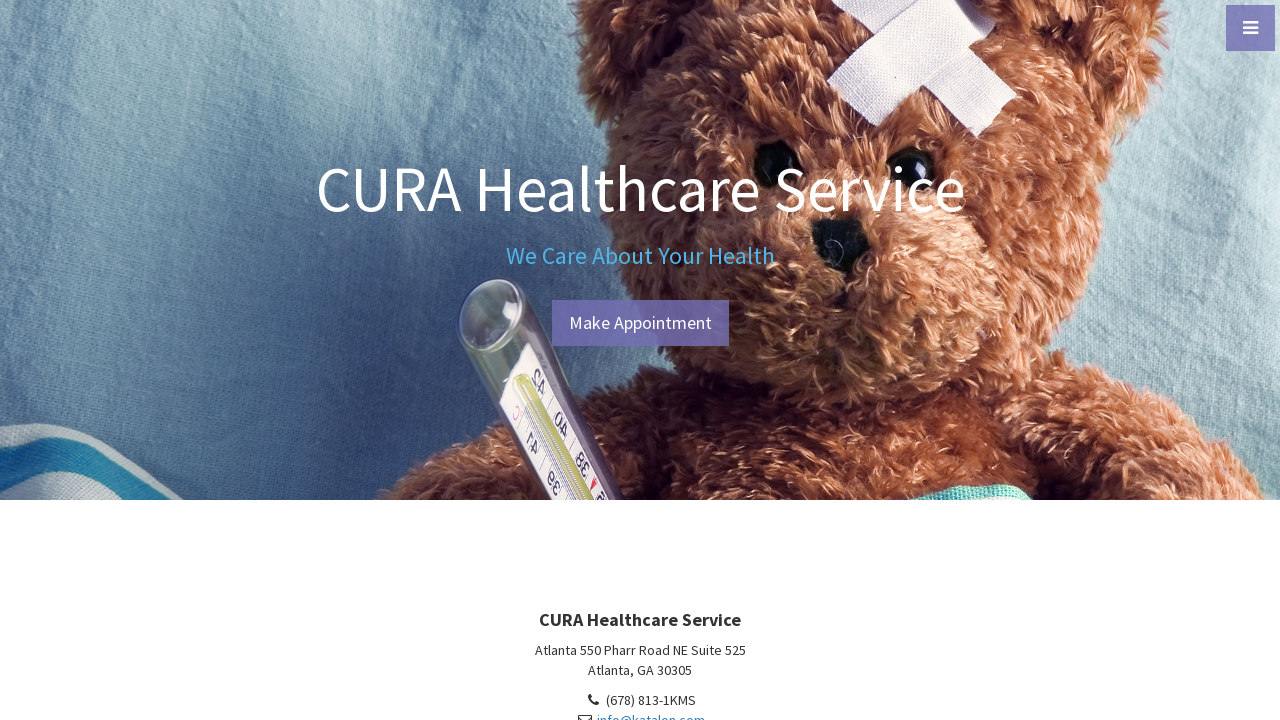

Clicked 'Make Appointment' button to navigate to appointment page at (640, 323) on #btn-make-appointment
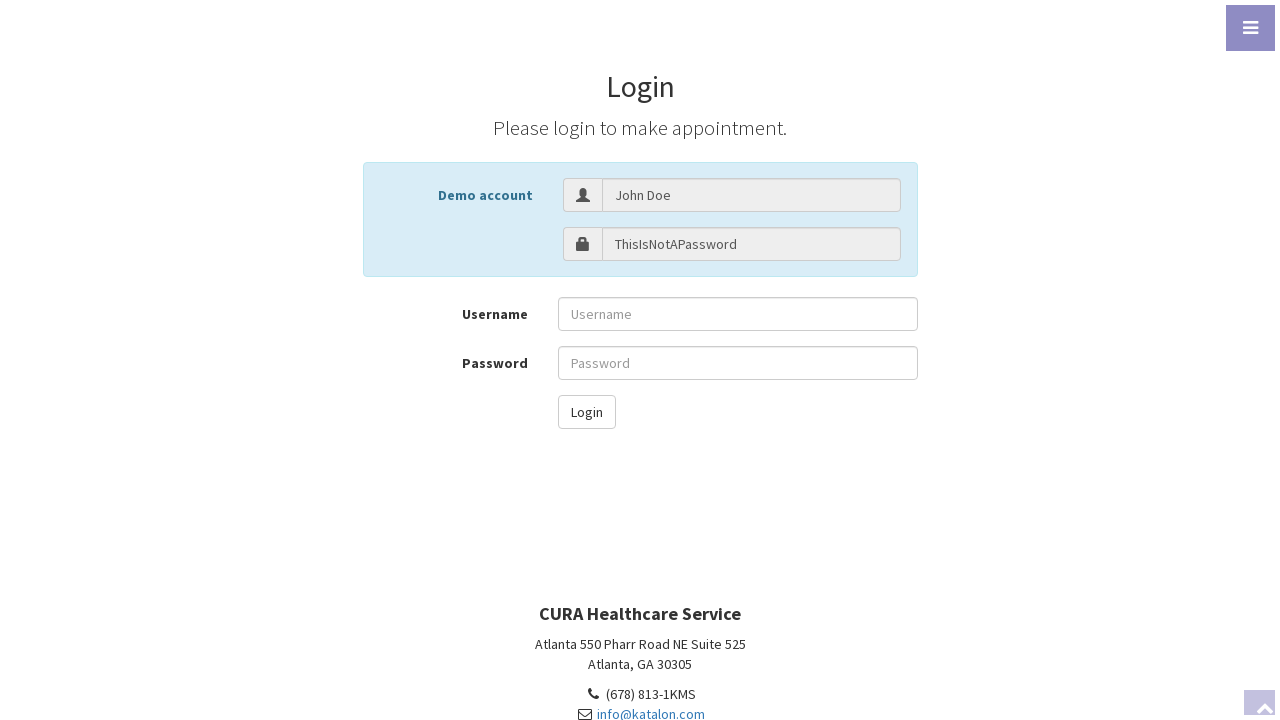

Waited for appointment page to fully load
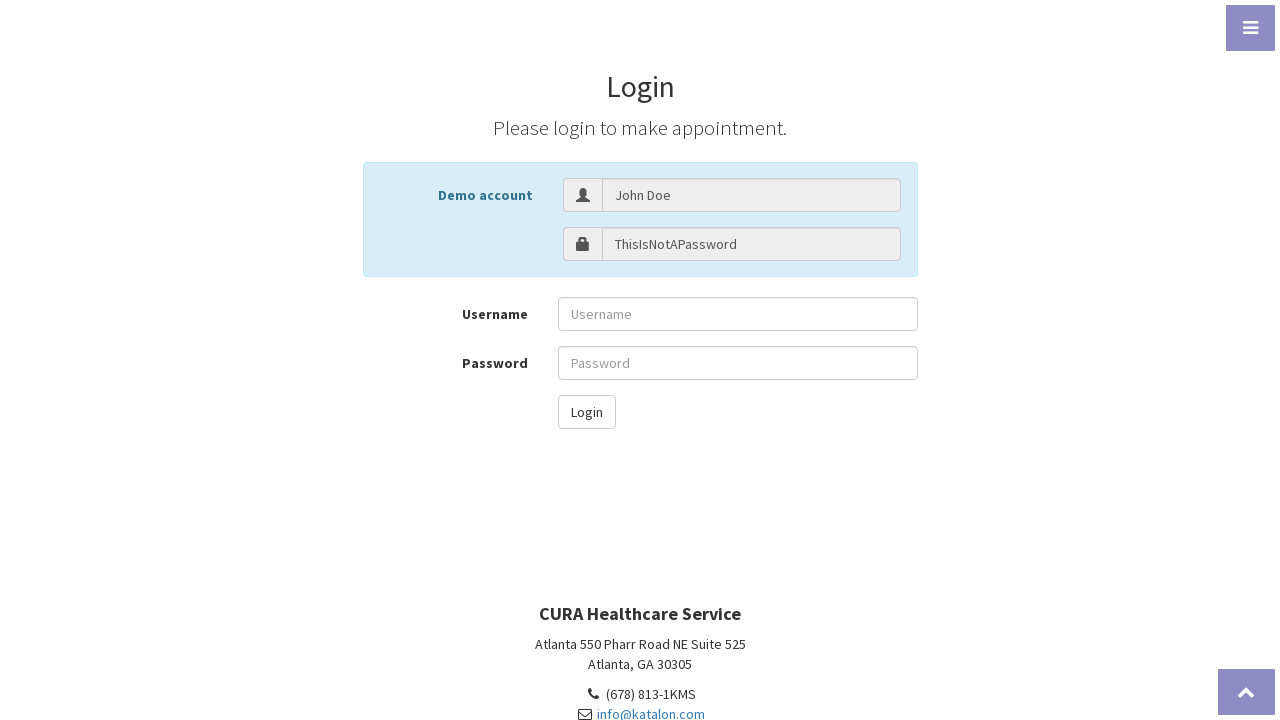

Navigated back to homepage using browser back button
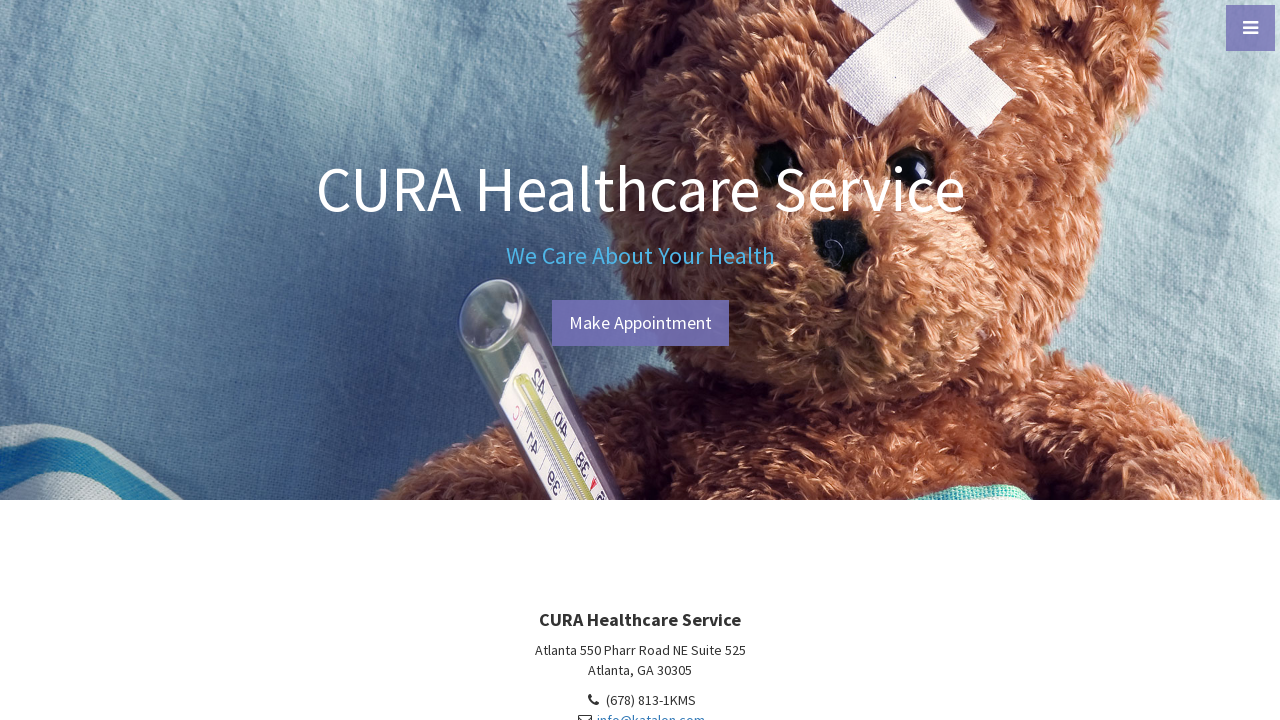

Waited for homepage to fully load after back navigation
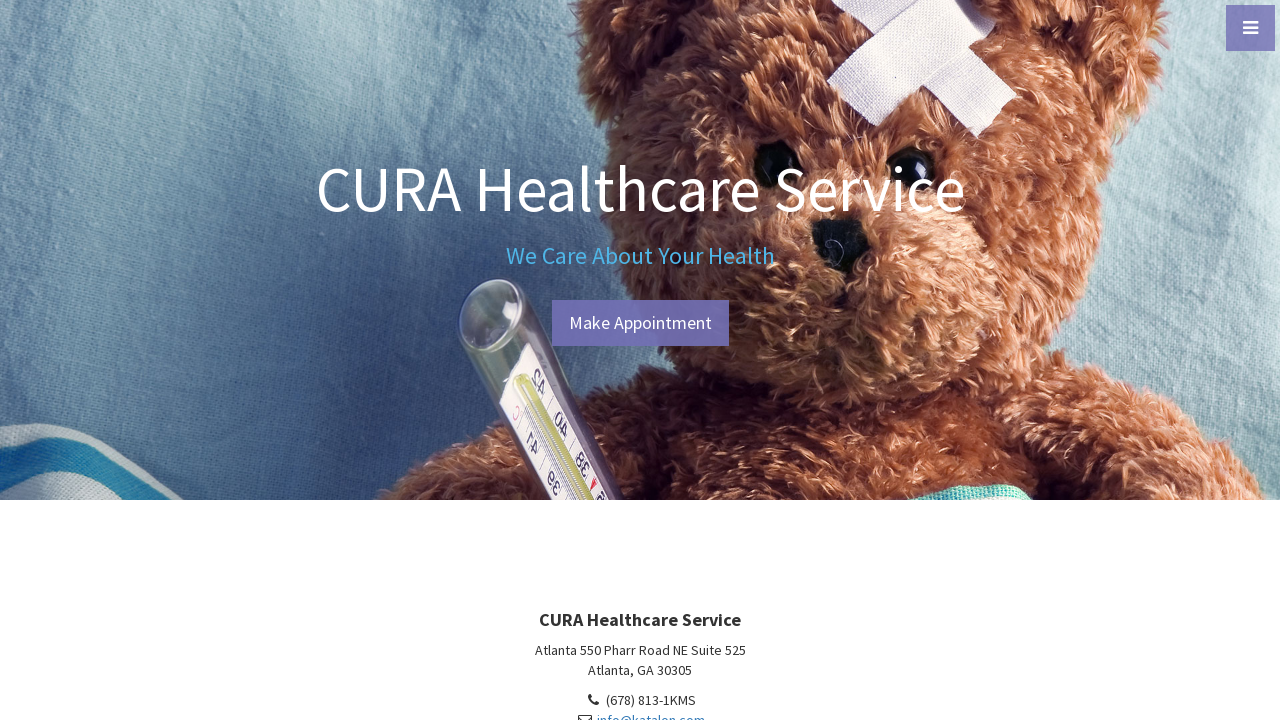

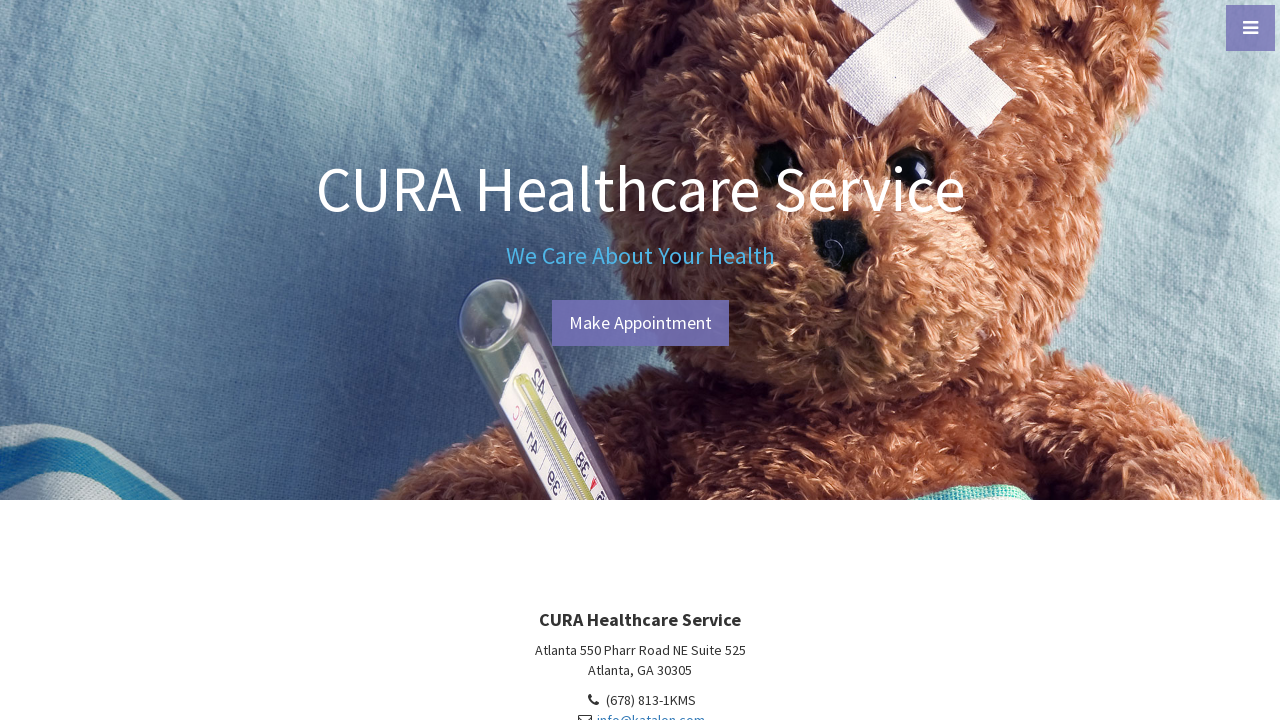